Tests multiple browser window handling by clicking a link that opens a new window, switching to the new window to verify its content contains "New Window", and then switching back to the main window.

Starting URL: https://the-internet.herokuapp.com/windows

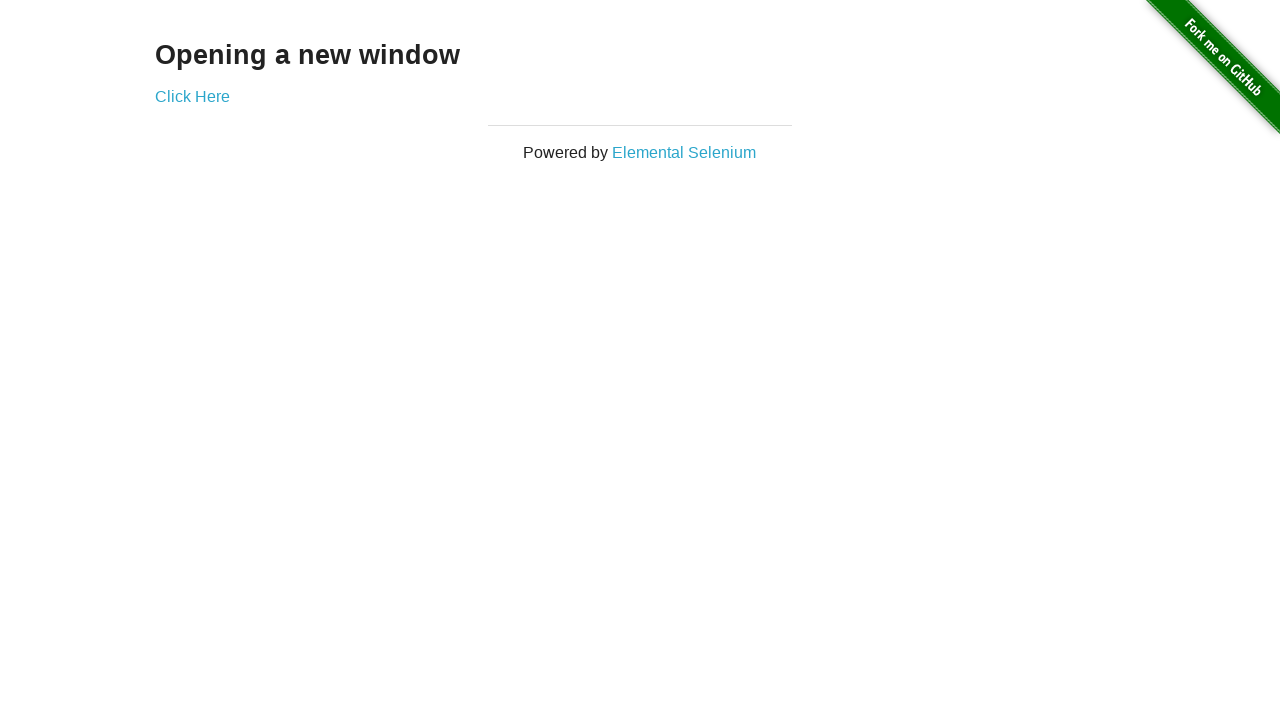

Clicked 'Click Here' link to open new window at (192, 96) on text=Click Here
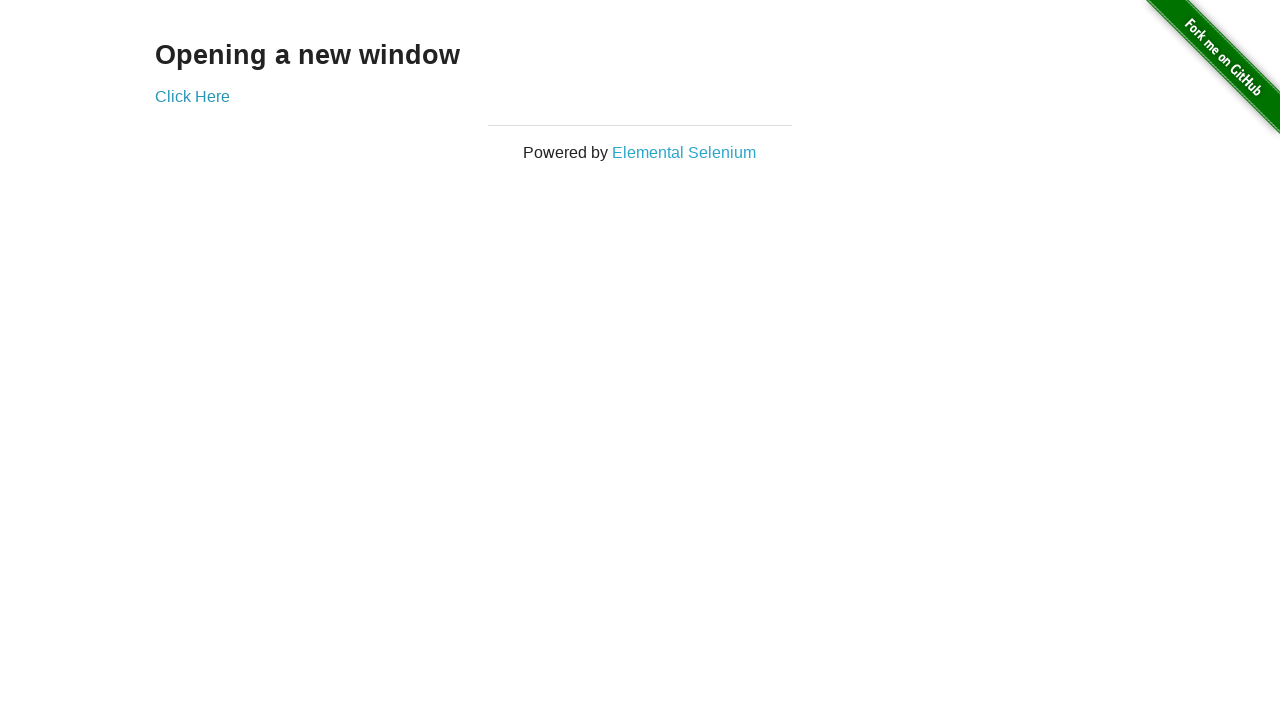

Captured new window/page object
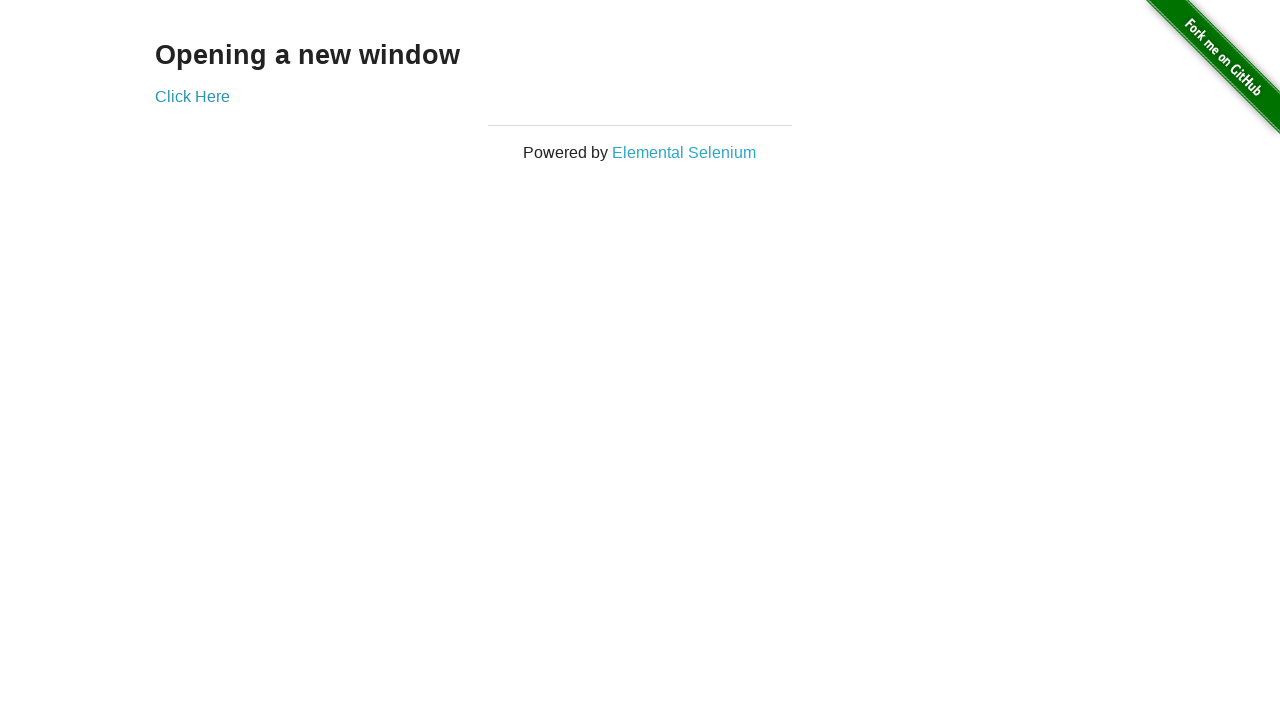

New window finished loading
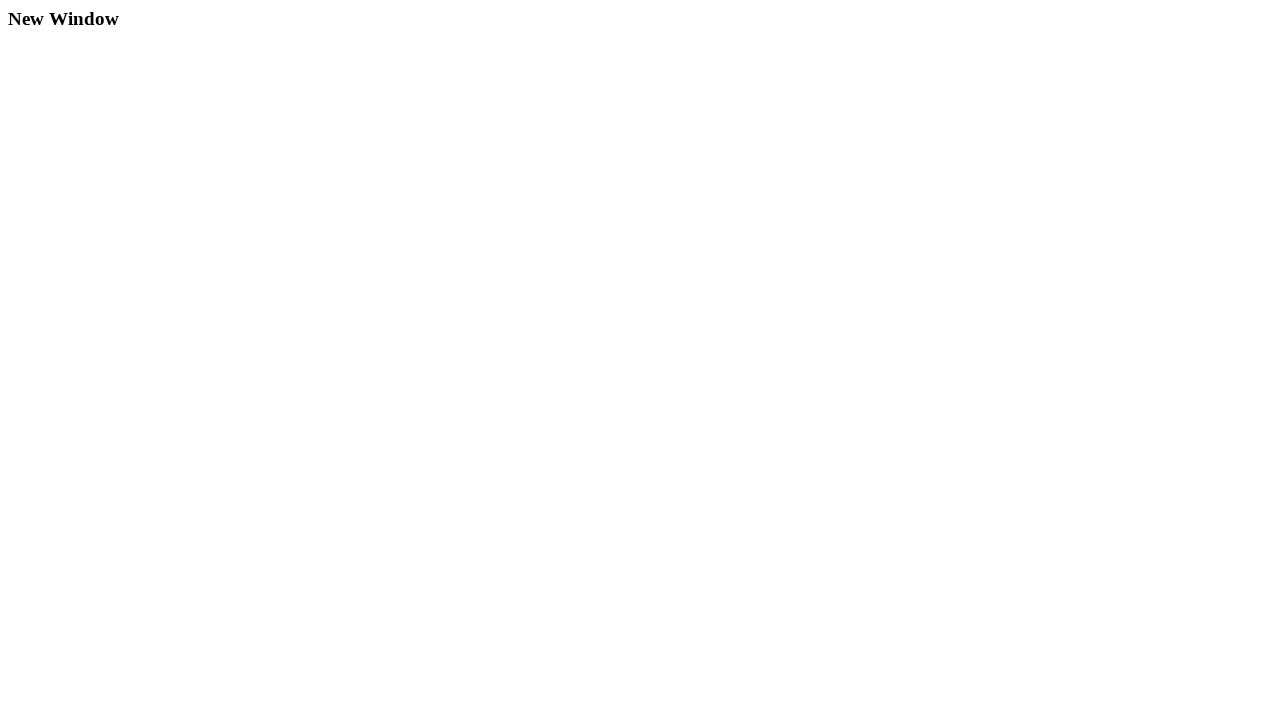

Verified new window contains 'New Window' text
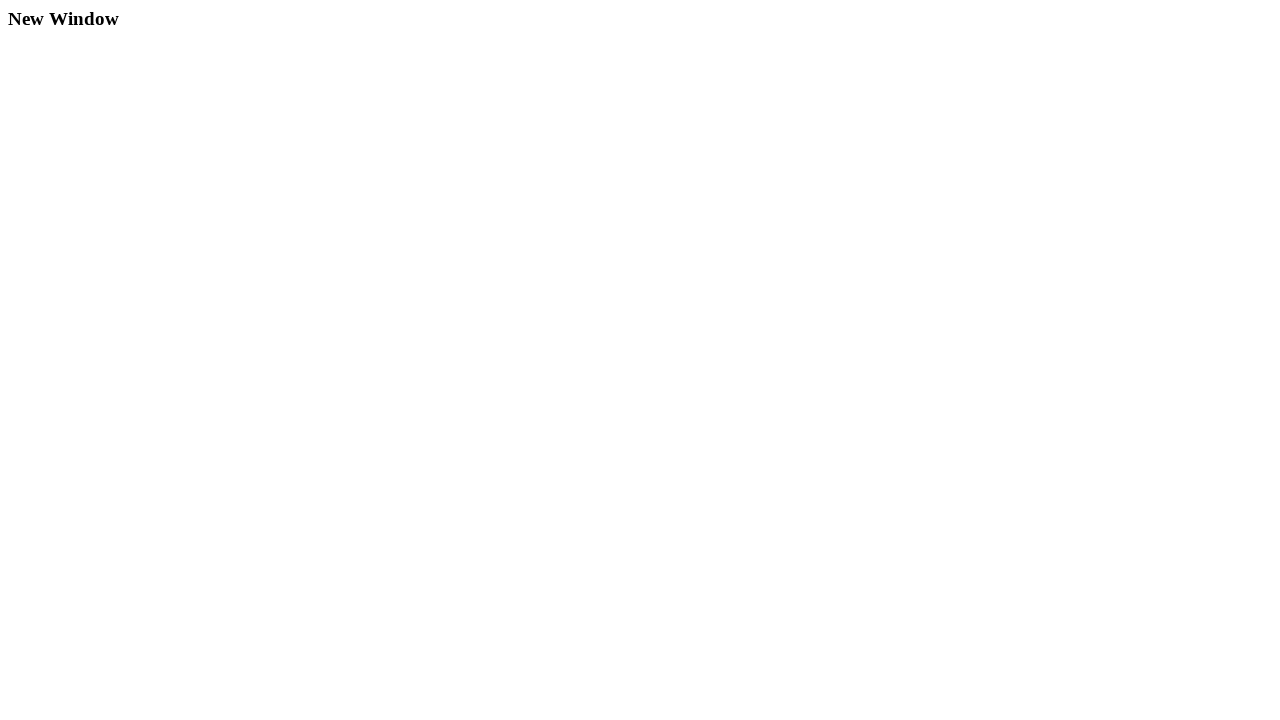

Switched back to main window
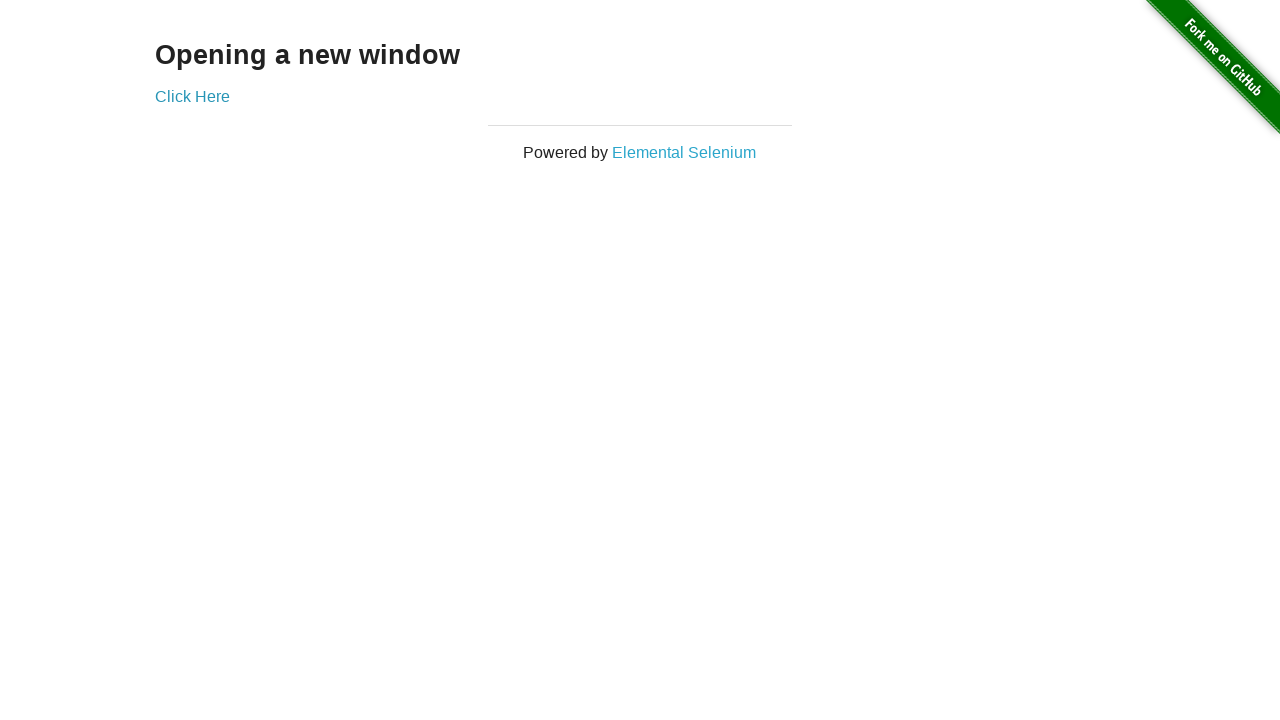

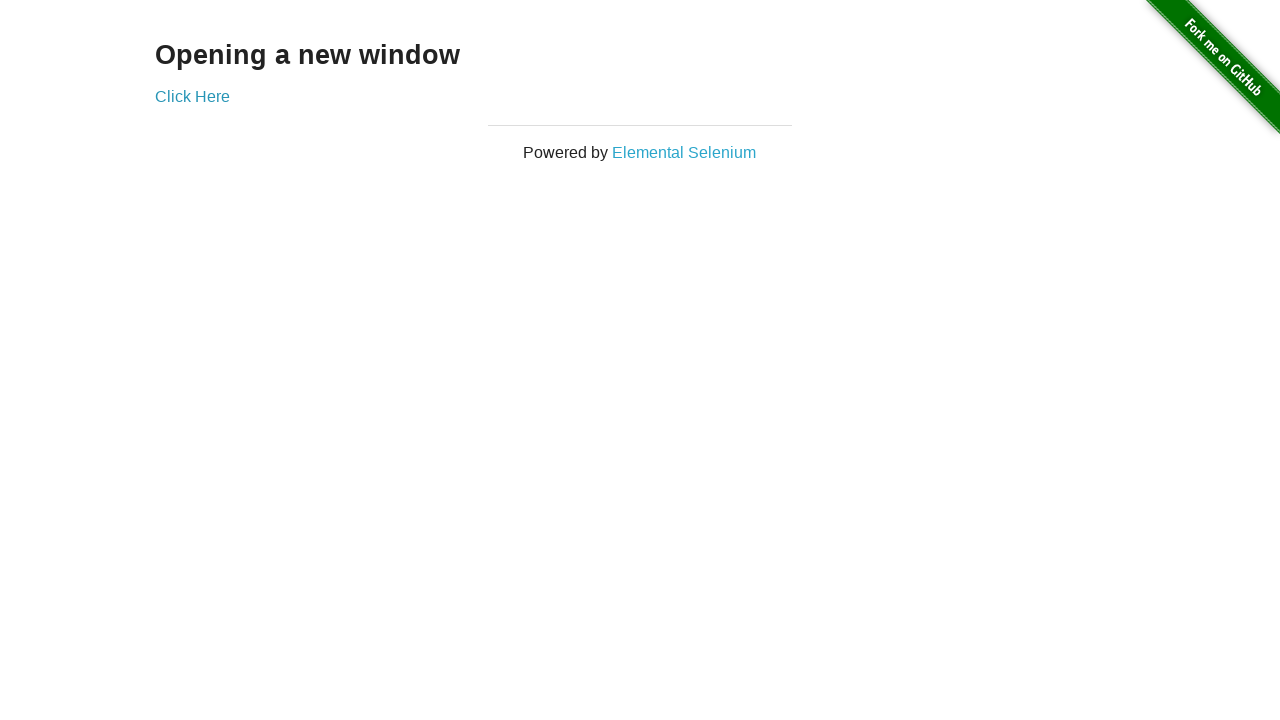